Selects the Male gender radio button in the registration form

Starting URL: http://demo.automationtesting.in/Register.html

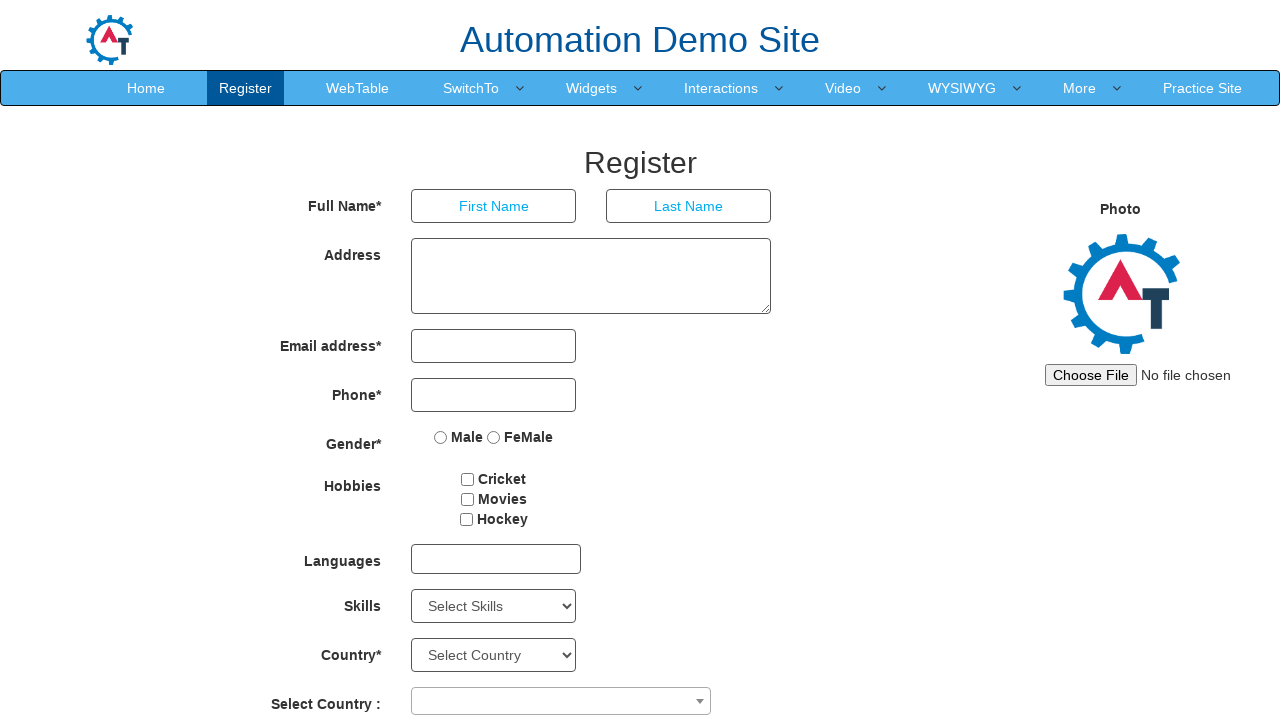

Navigated to registration form page
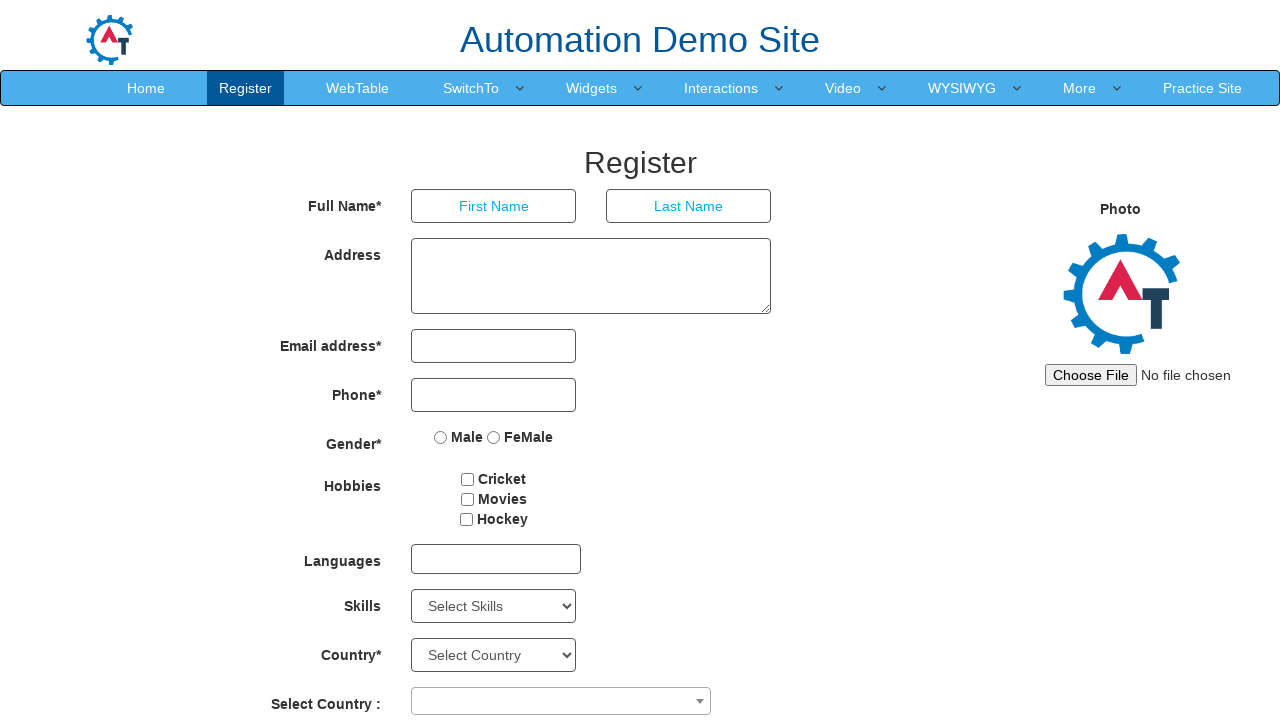

Selected the Male gender radio button in the registration form at (441, 437) on input[value='Male']
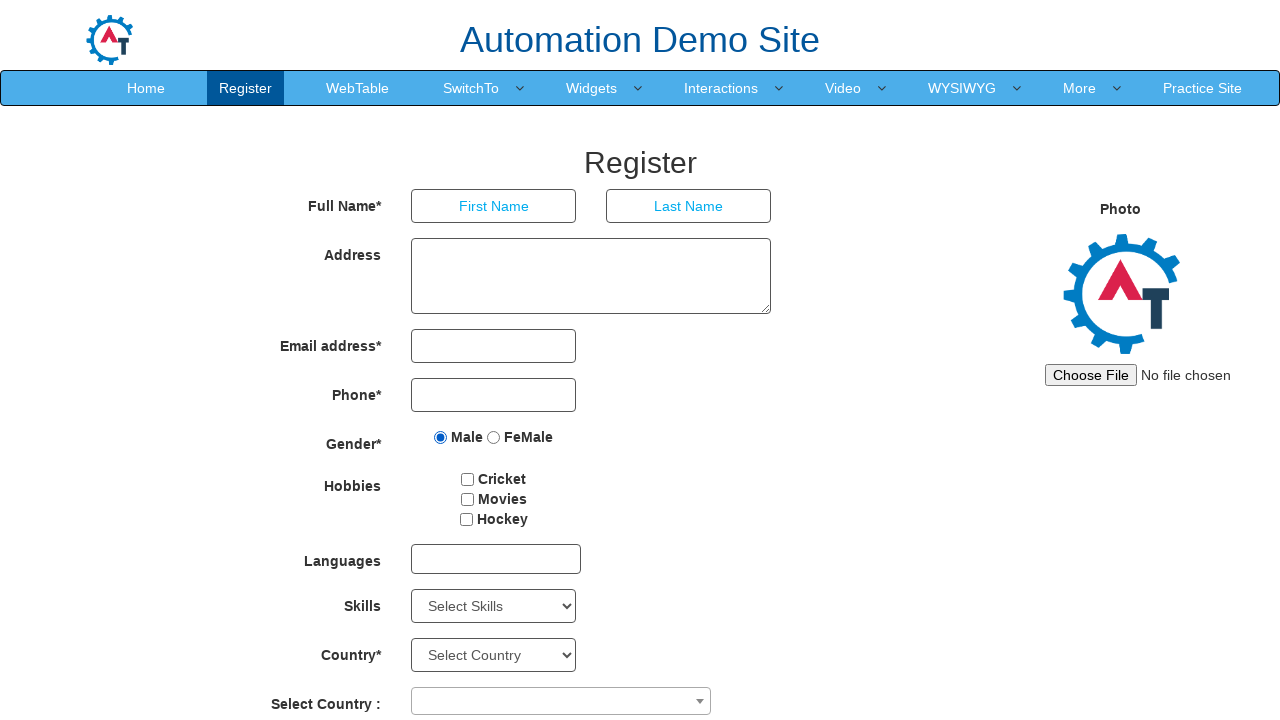

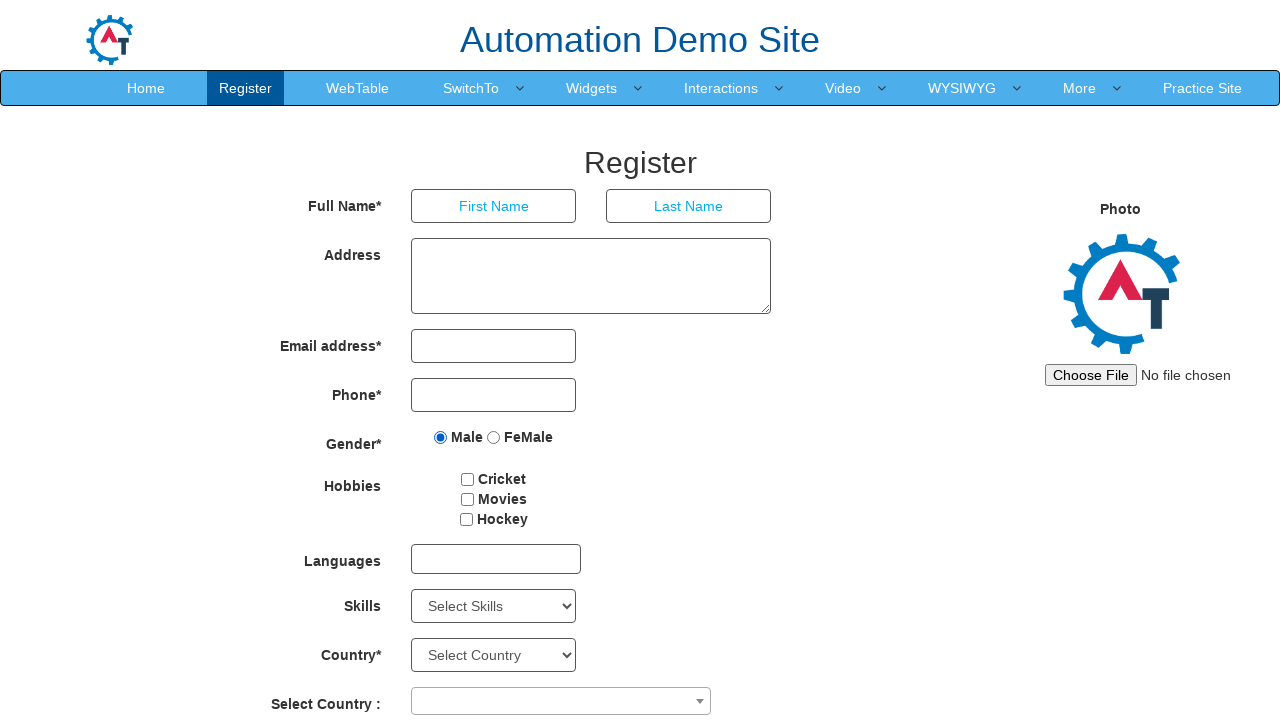